Navigates to the TechPro Education website and then closes the browser after a delay

Starting URL: https://www.techproeducation.com

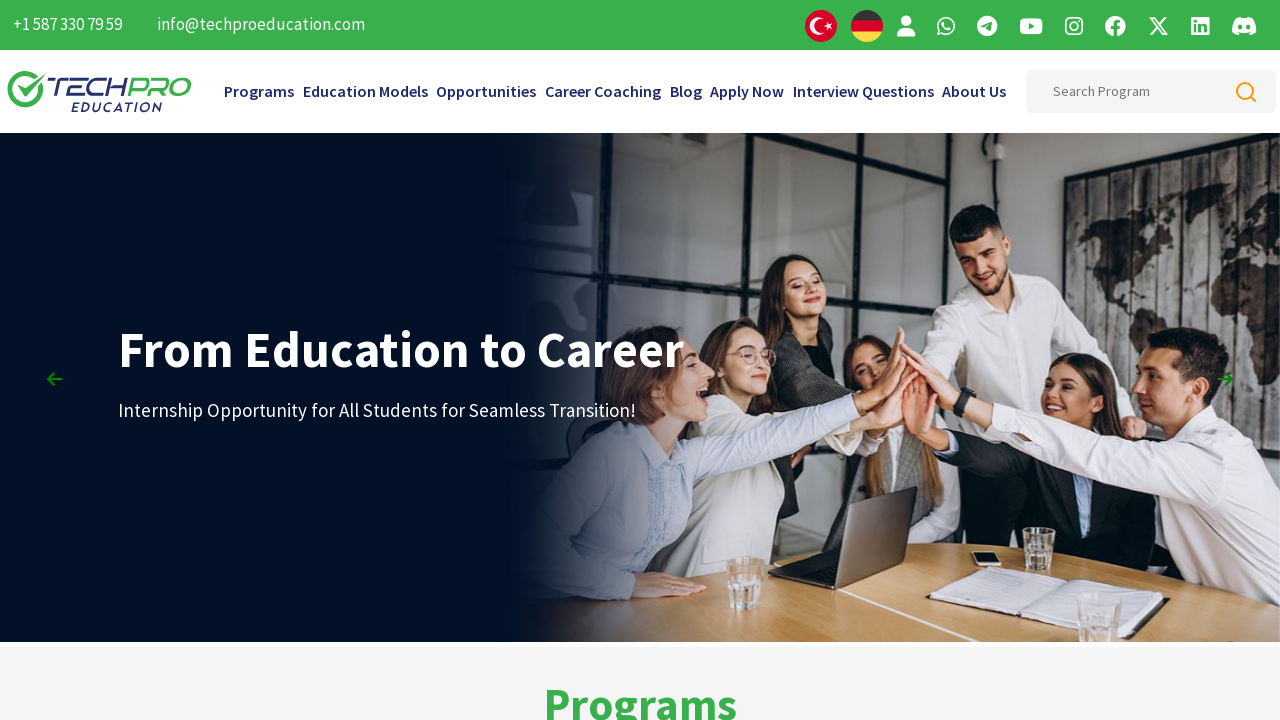

Waited 3 seconds on TechPro Education website
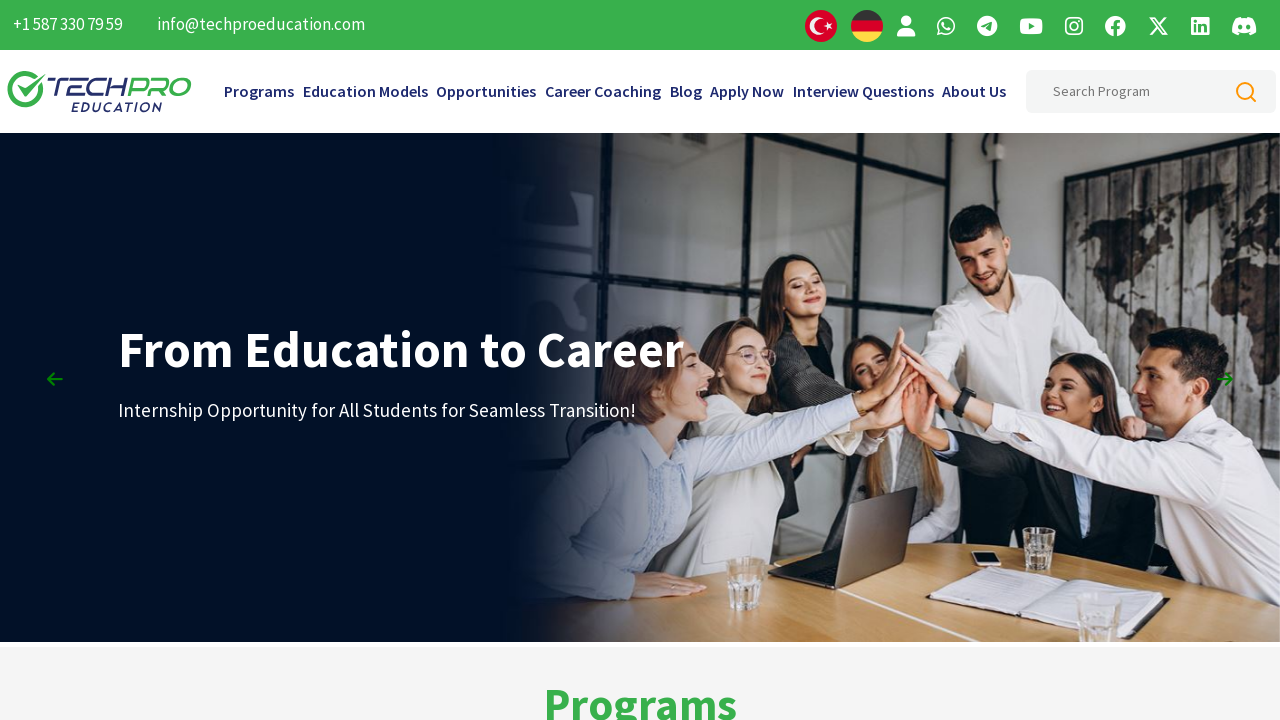

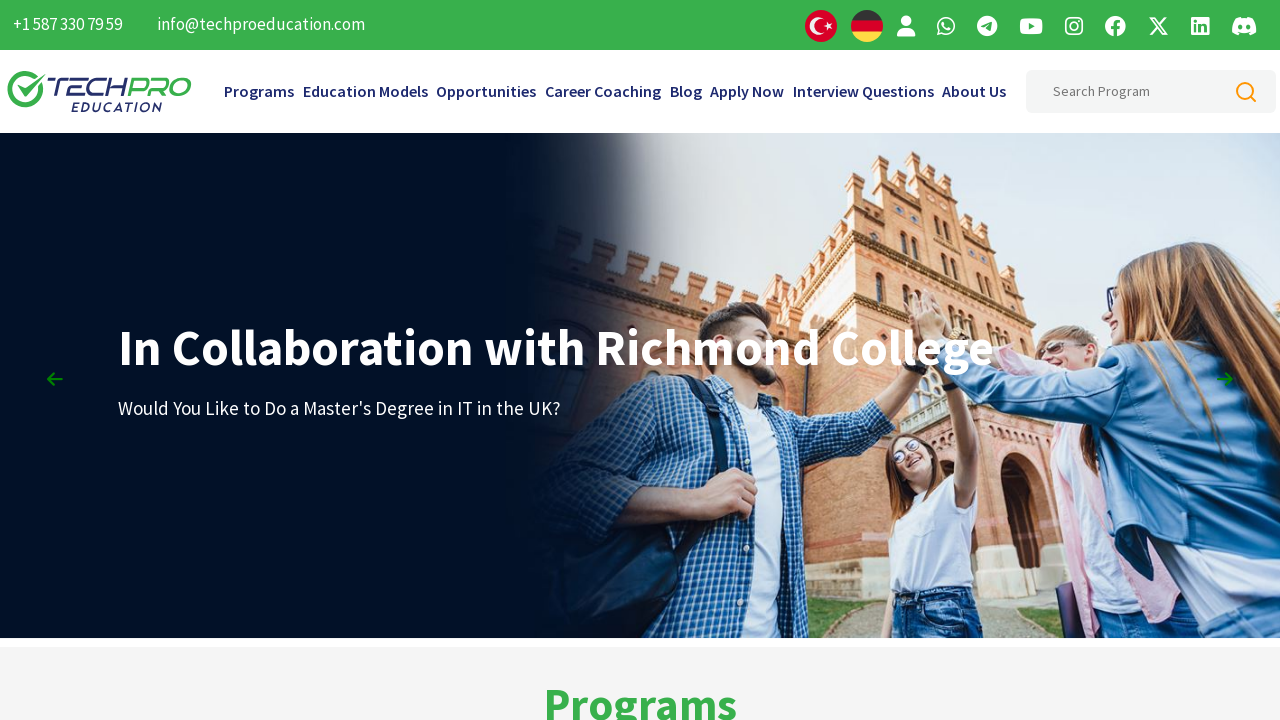